Tests the copy-to-clipboard functionality on the Bootstrap documentation page by scrolling to the download section and clicking multiple copy buttons, verifying that "Copied!" confirmation appears.

Starting URL: https://v3.bootcss.com/getting-started/#download

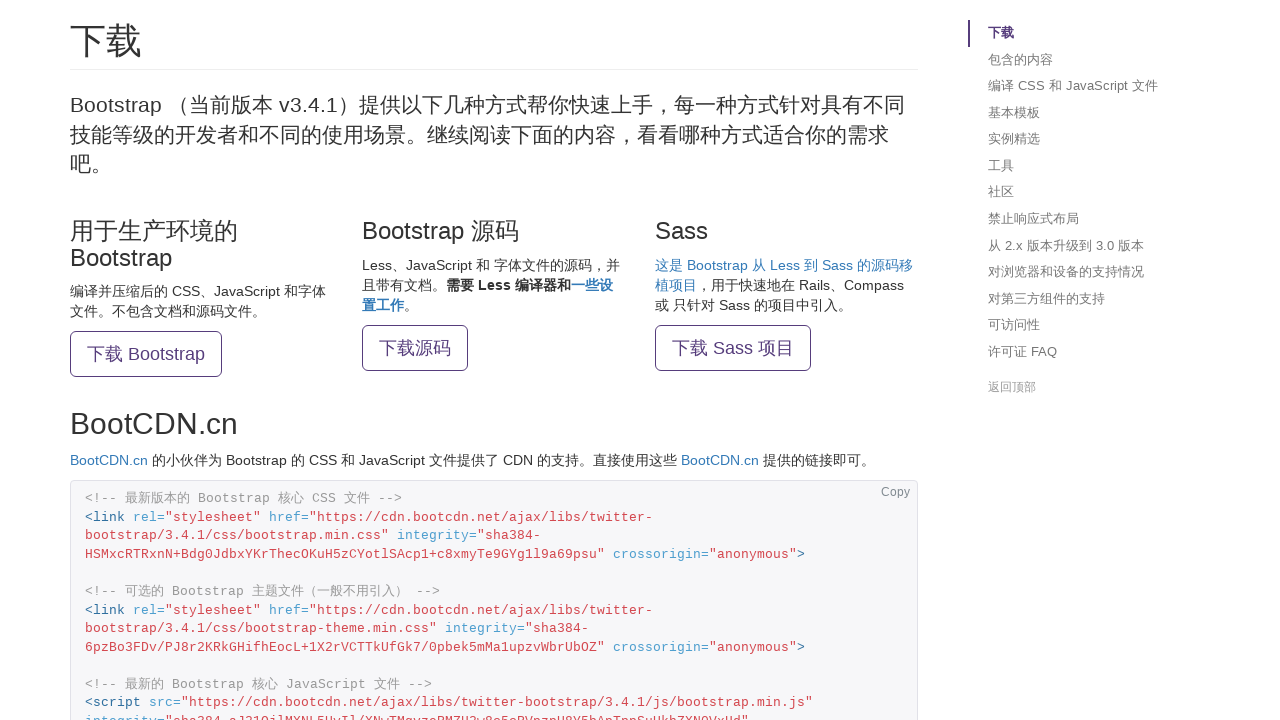

Scrolled down the page by 600px to view download section
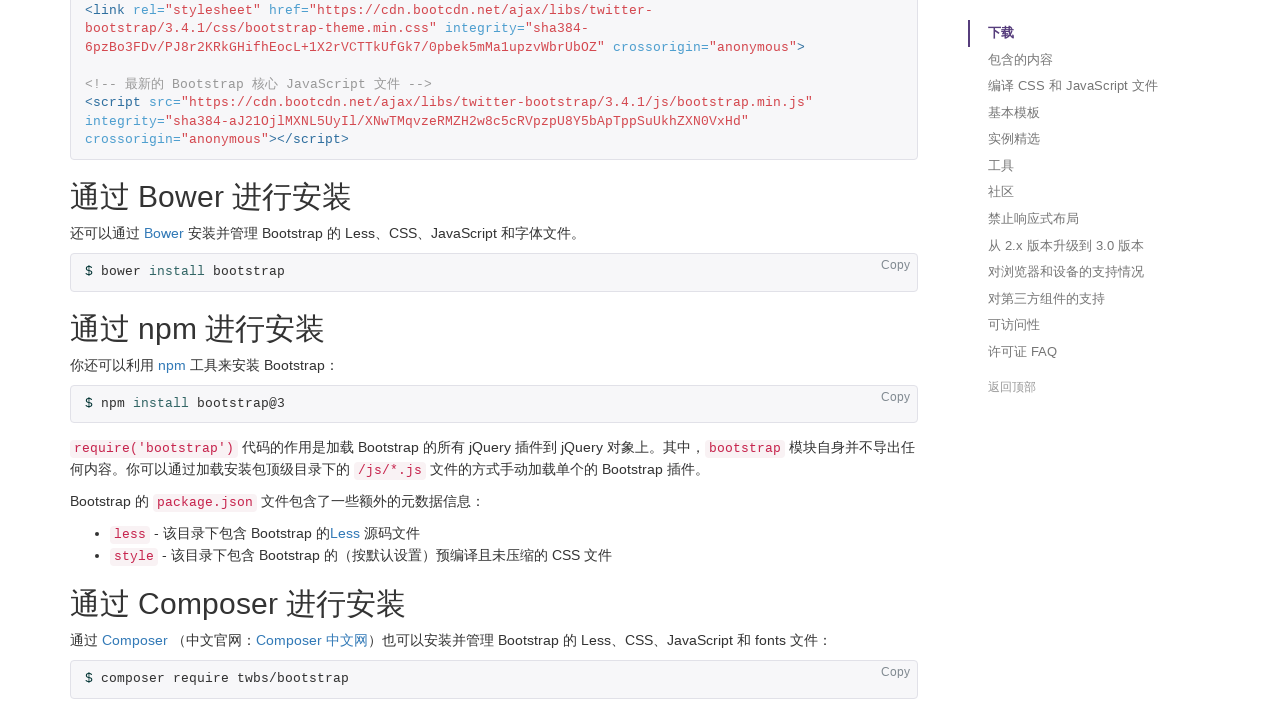

Clicked first copy button at (895, 266) on xpath=/html/body/div[2]/div/div[1]/div[1]/div[3]/button
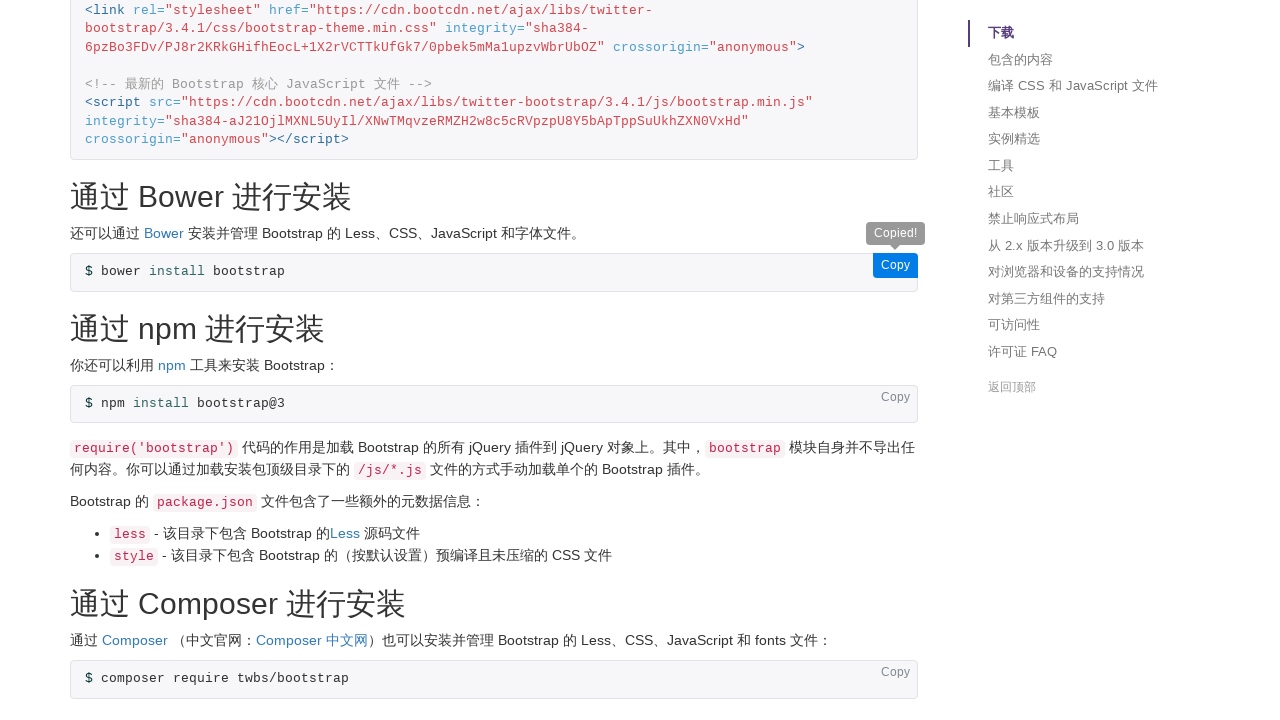

Verified 'Copied!' confirmation appeared after first copy
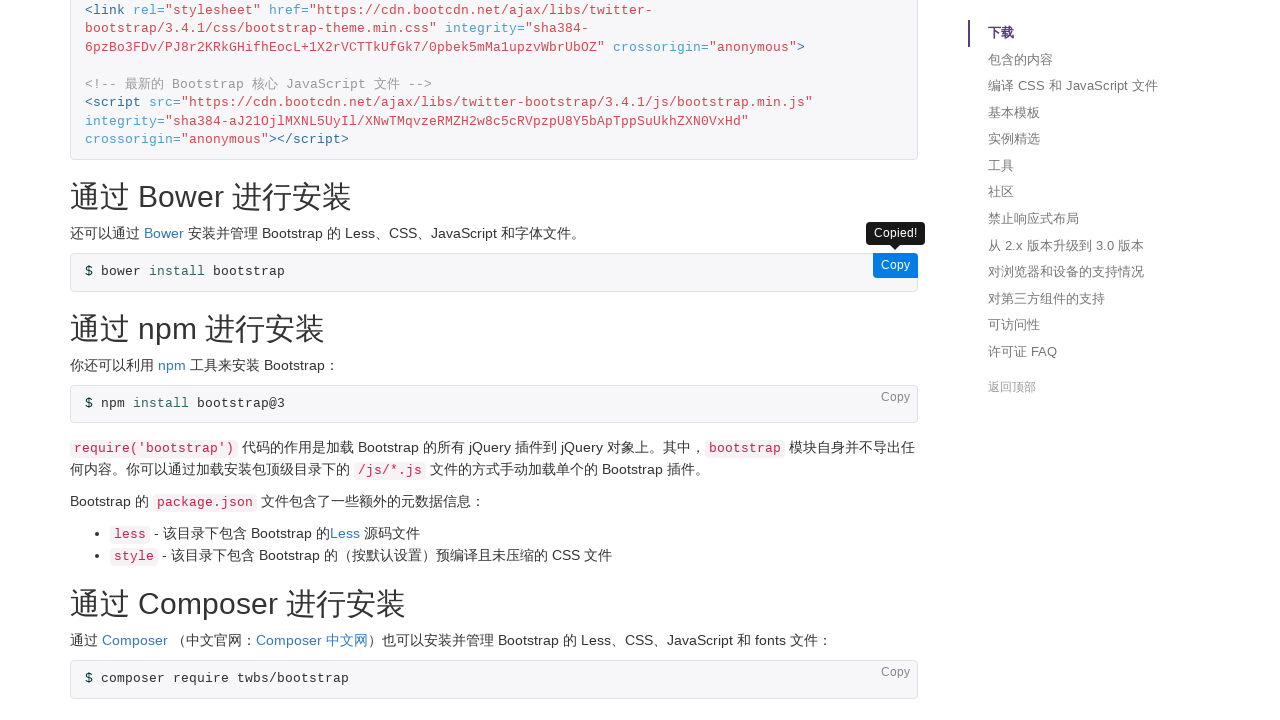

Clicked second copy button at (895, 397) on xpath=/html/body/div[2]/div/div[1]/div[1]/div[4]/button
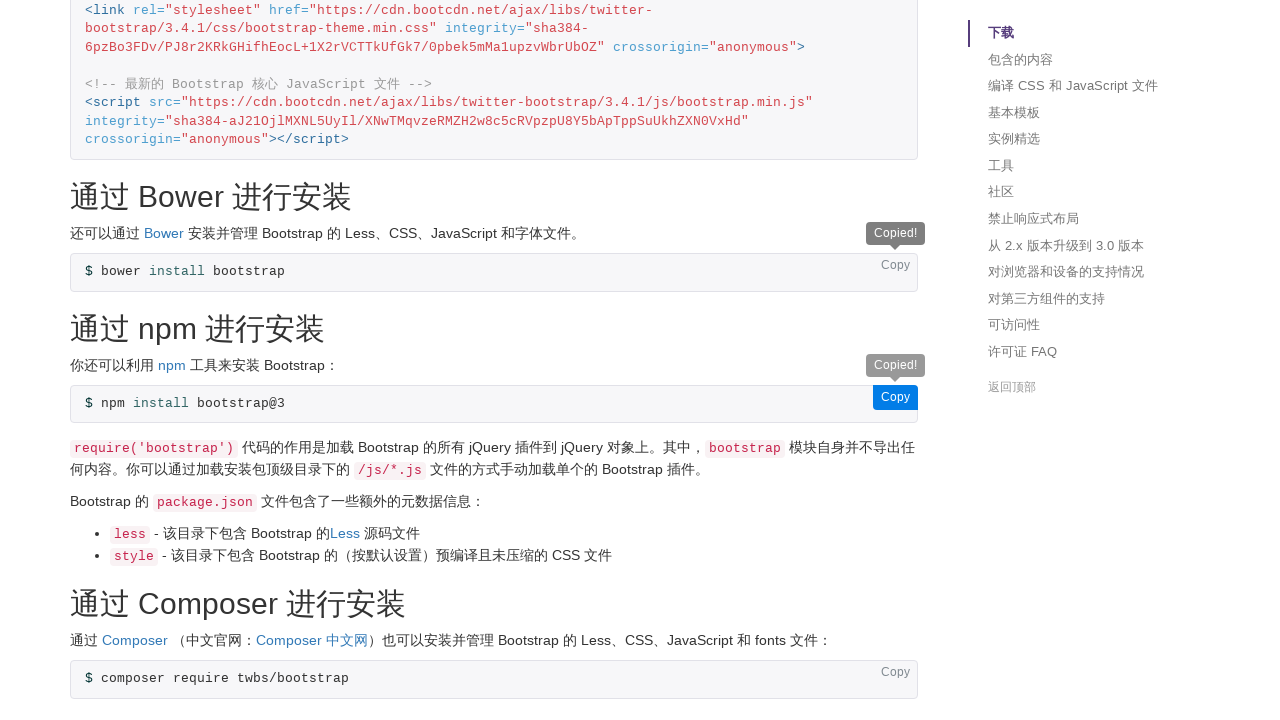

Verified 'Copied!' confirmation appeared after second copy
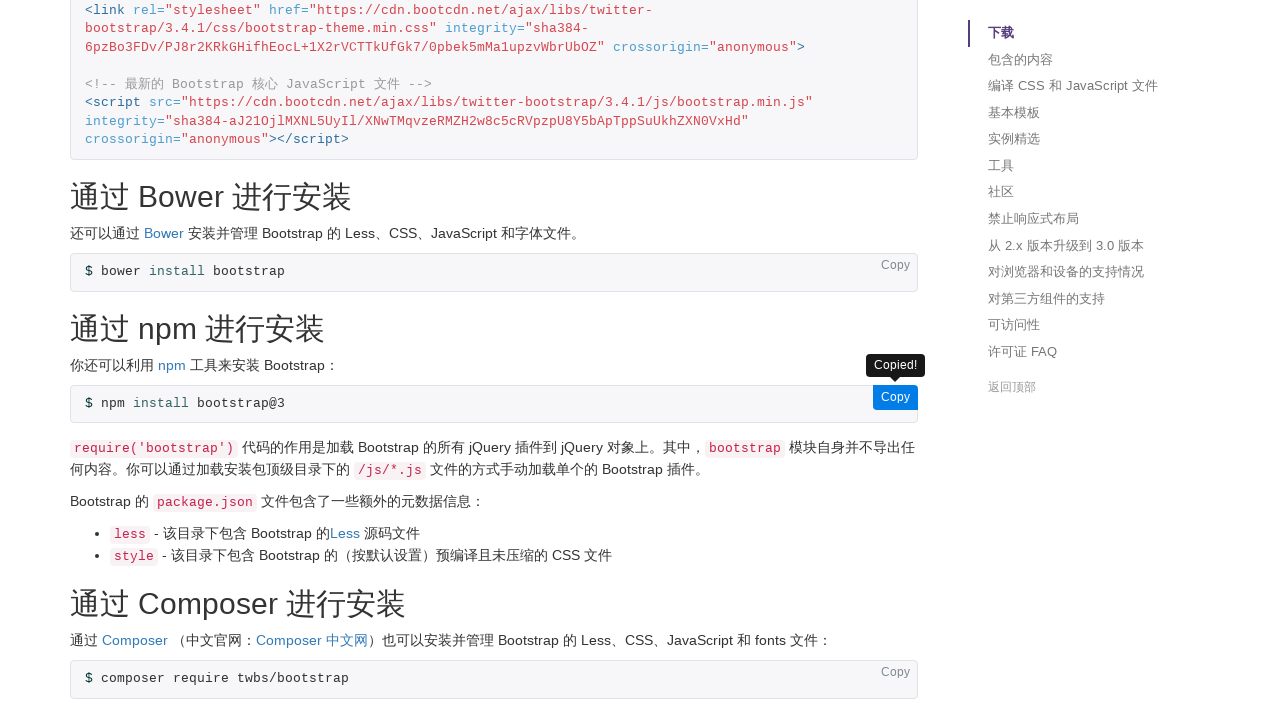

Clicked third copy button at (895, 361) on xpath=/html/body/div[2]/div/div[1]/div[1]/div[2]/button
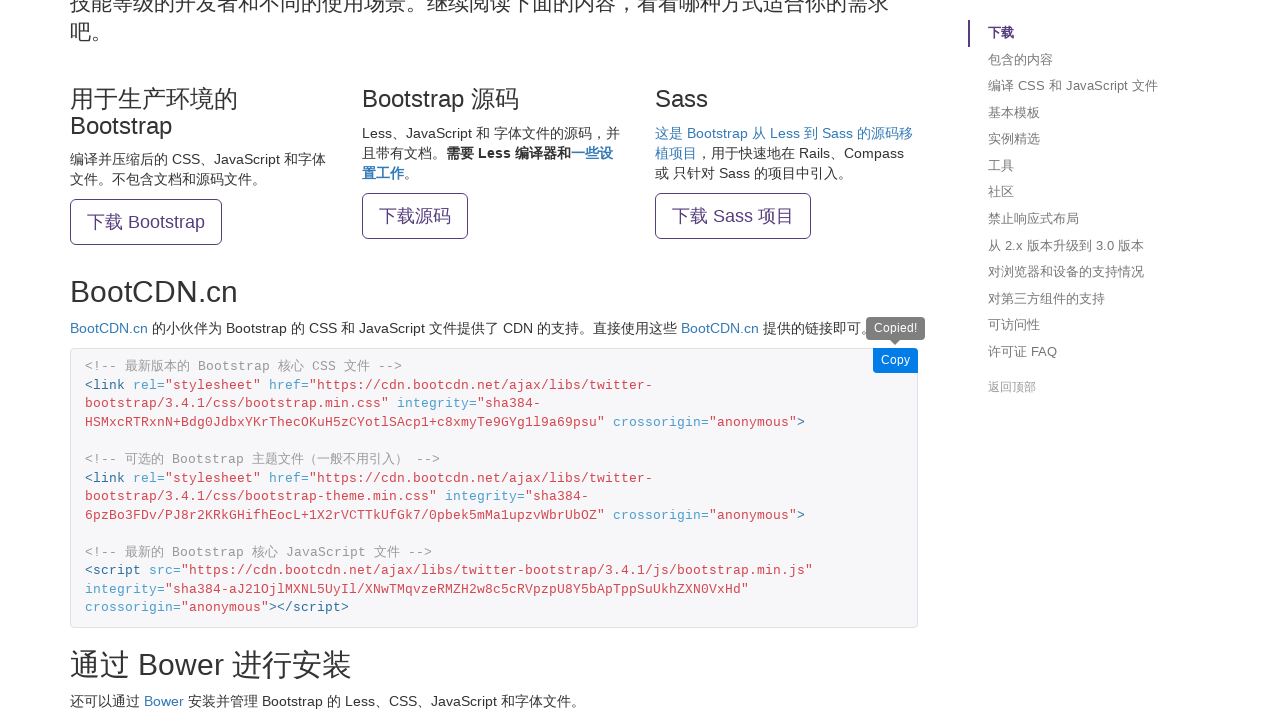

Verified 'Copied!' confirmation appeared after third copy
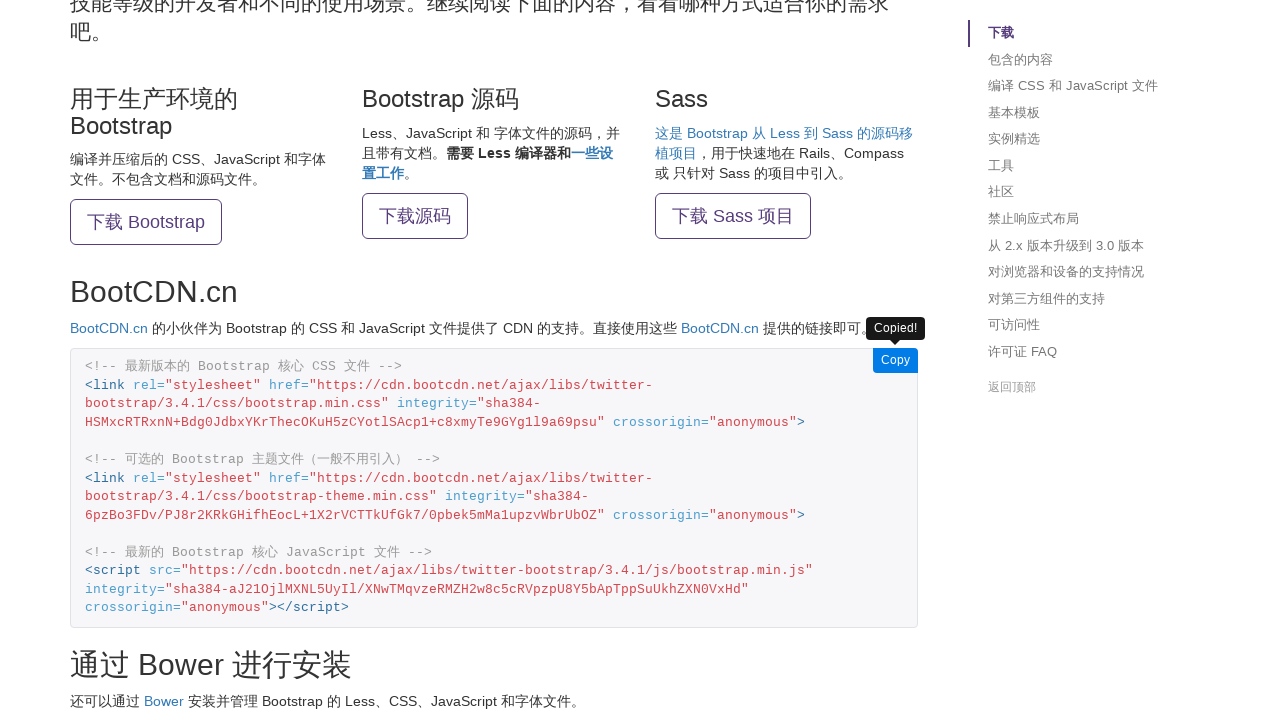

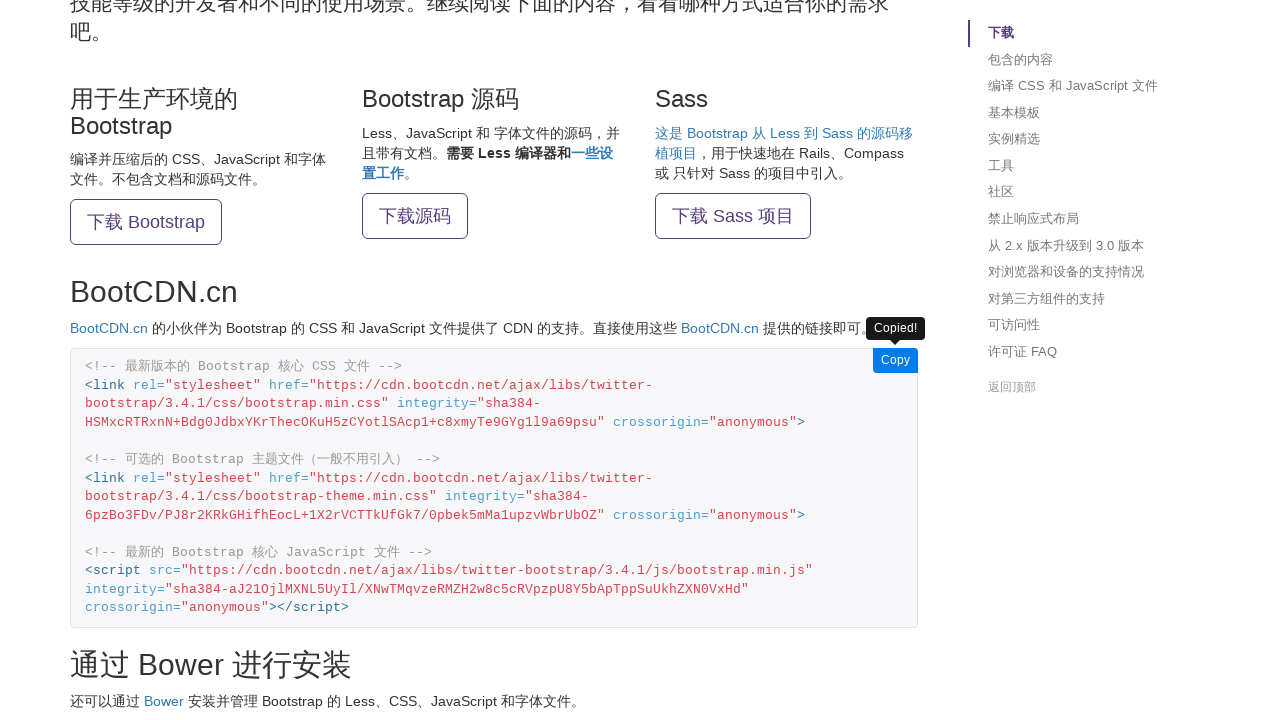